Tests the username field with lowercase, uppercase, special characters and numbers, length greater than 50.

Starting URL: https://buggy.justtestit.org/register

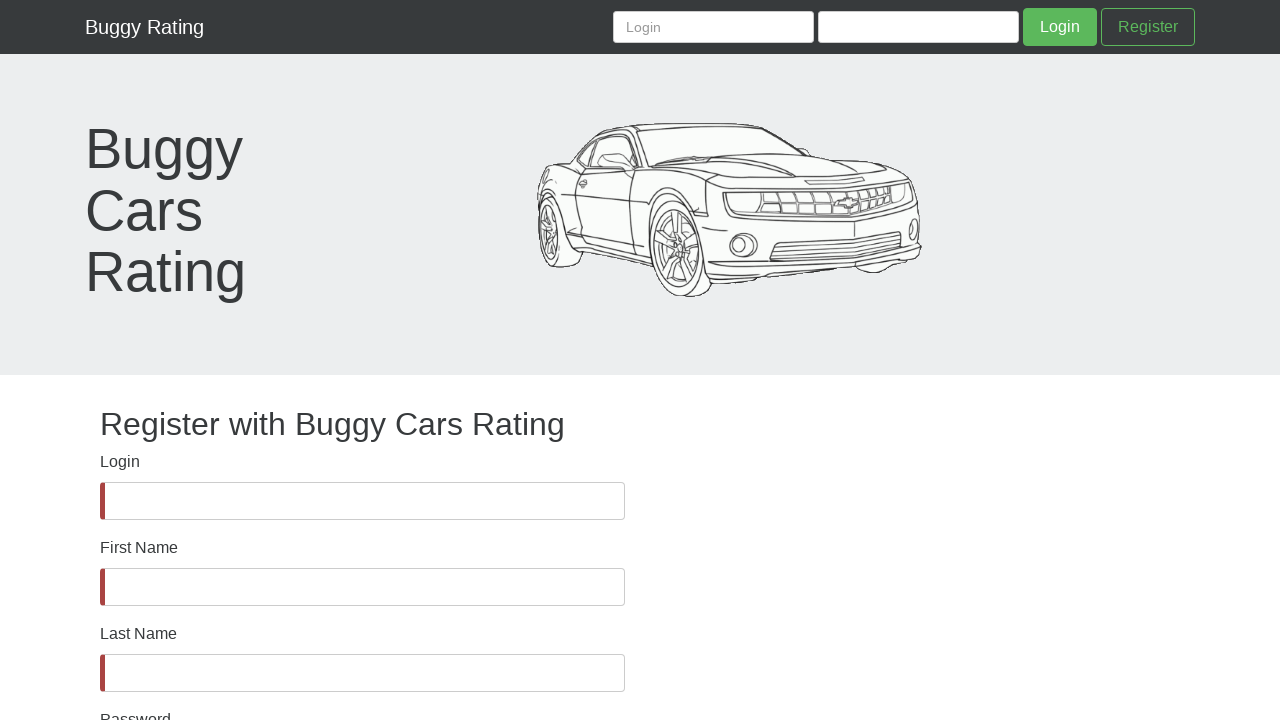

Waited for username field to be visible
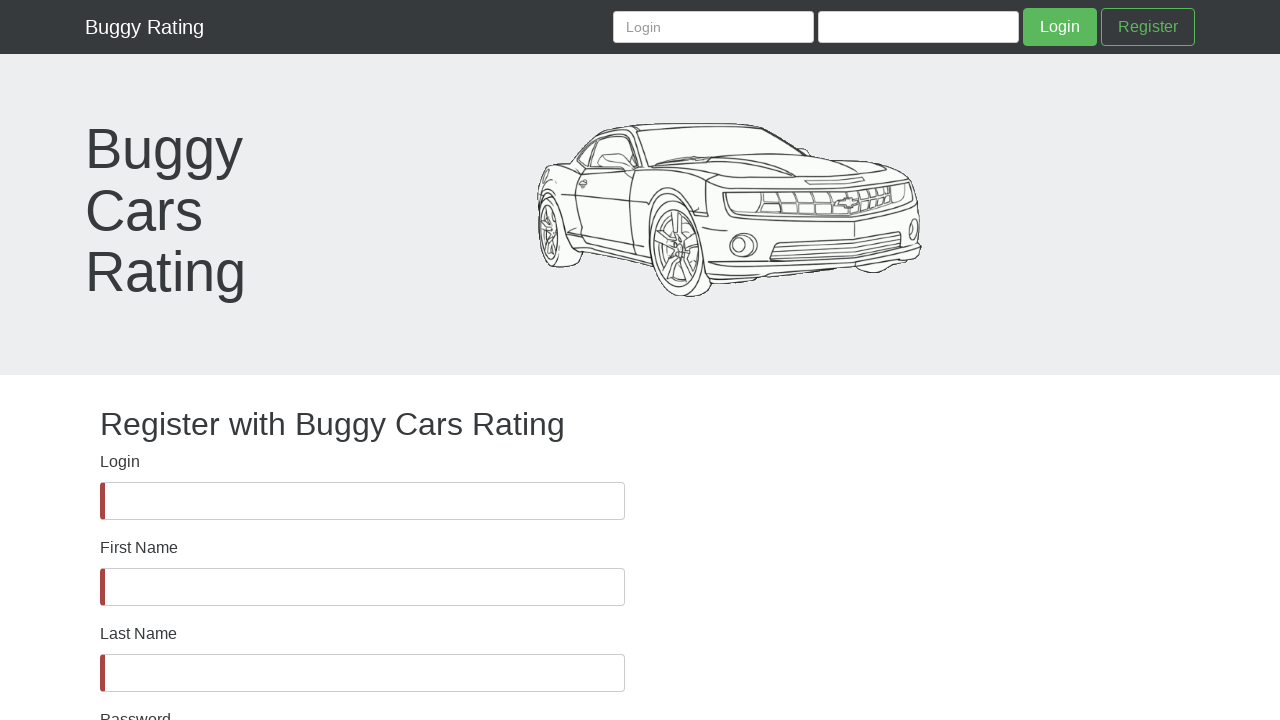

Verified username field is visible
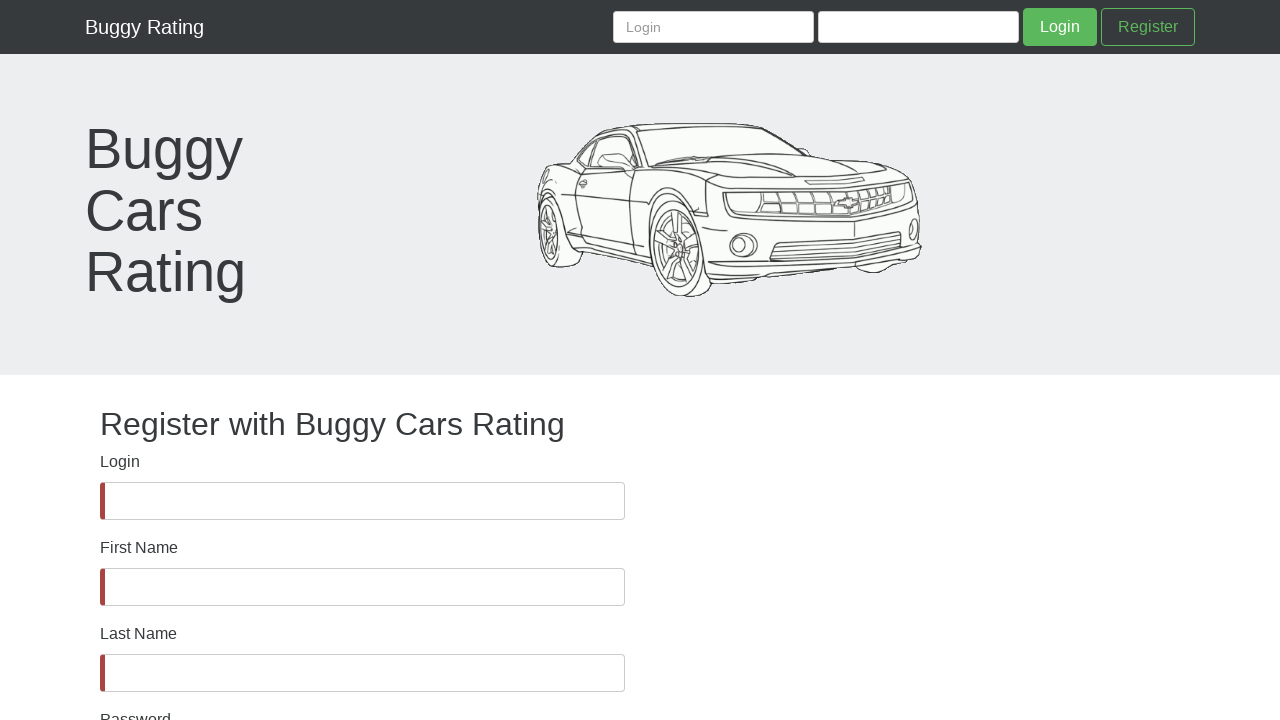

Filled username field with string containing lowercase, uppercase, special characters, and numbers exceeding 50 characters on #username
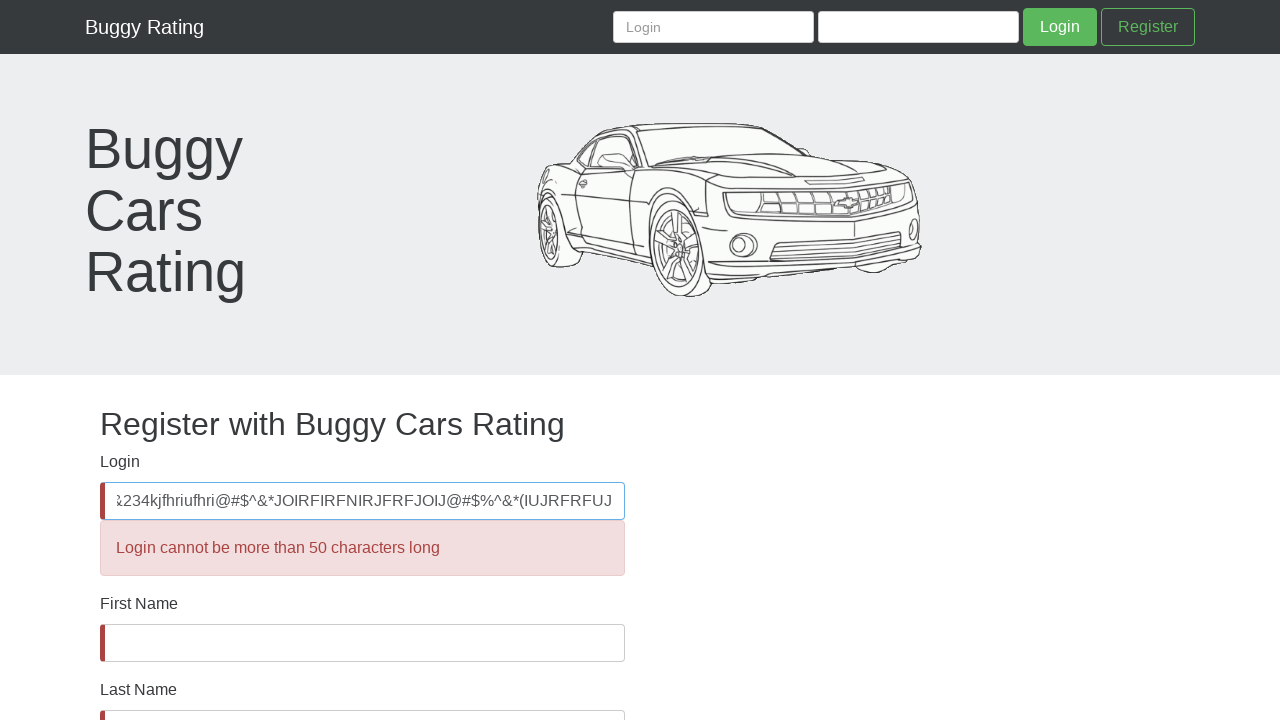

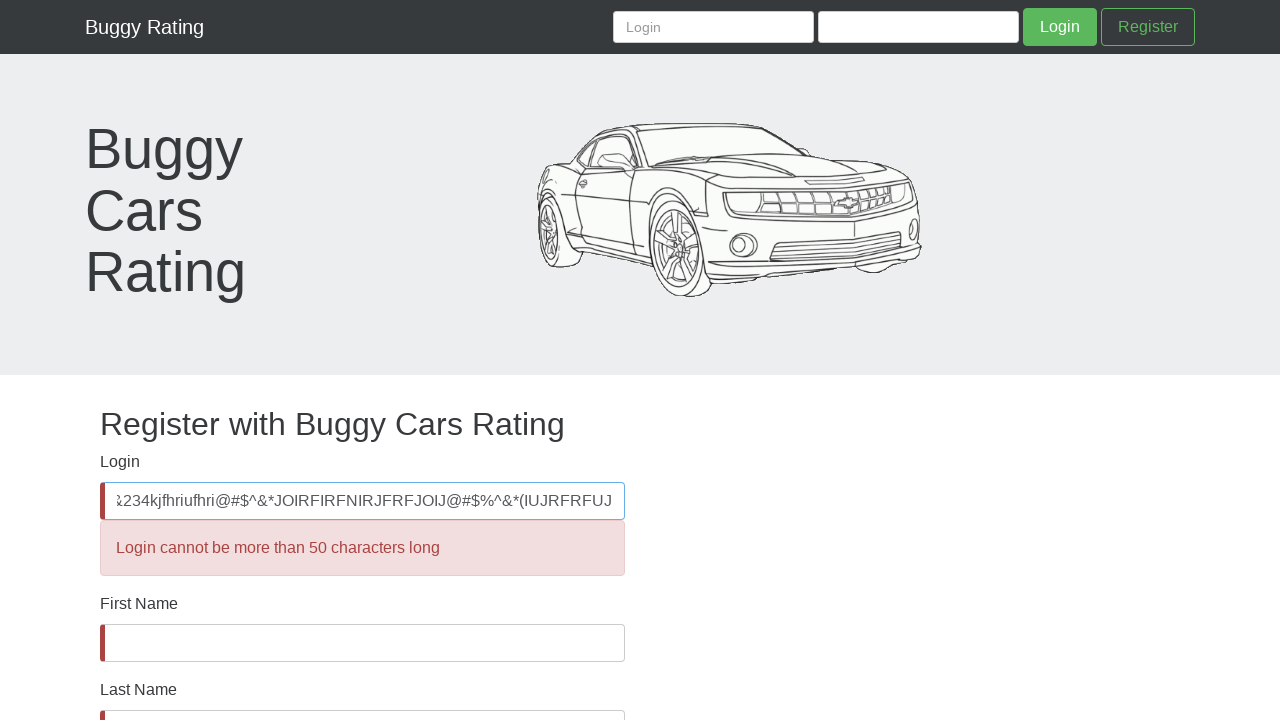